Tests table sorting using semantic class attributes on the second table, sorting the dues column in ascending order

Starting URL: http://the-internet.herokuapp.com/tables

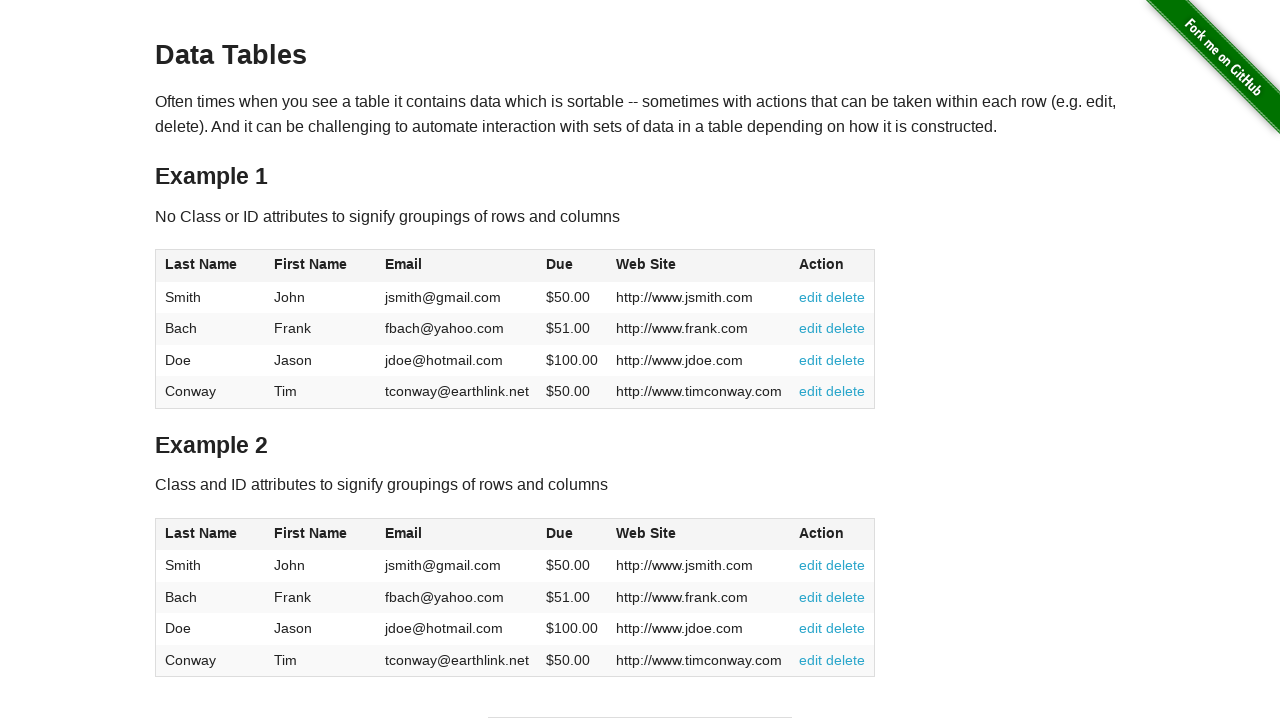

Clicked dues column header on table 2 to sort at (560, 533) on #table2 thead .dues
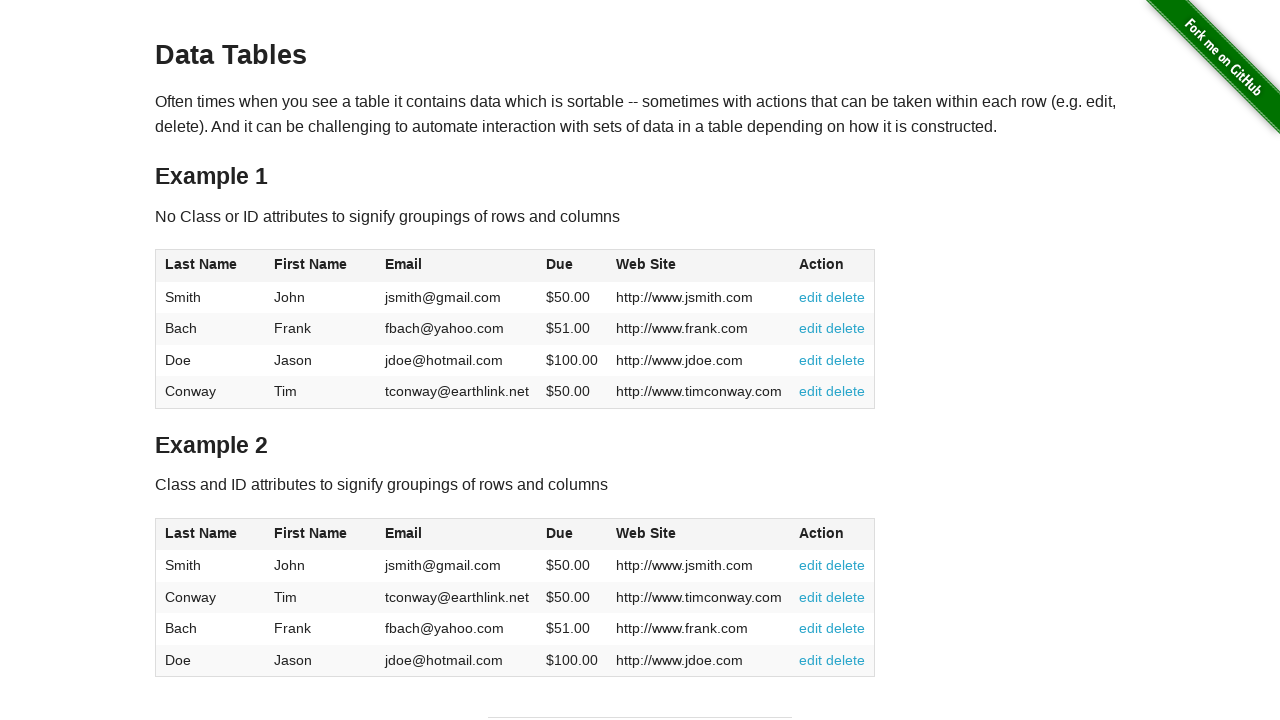

Dues column data loaded and sorted in ascending order
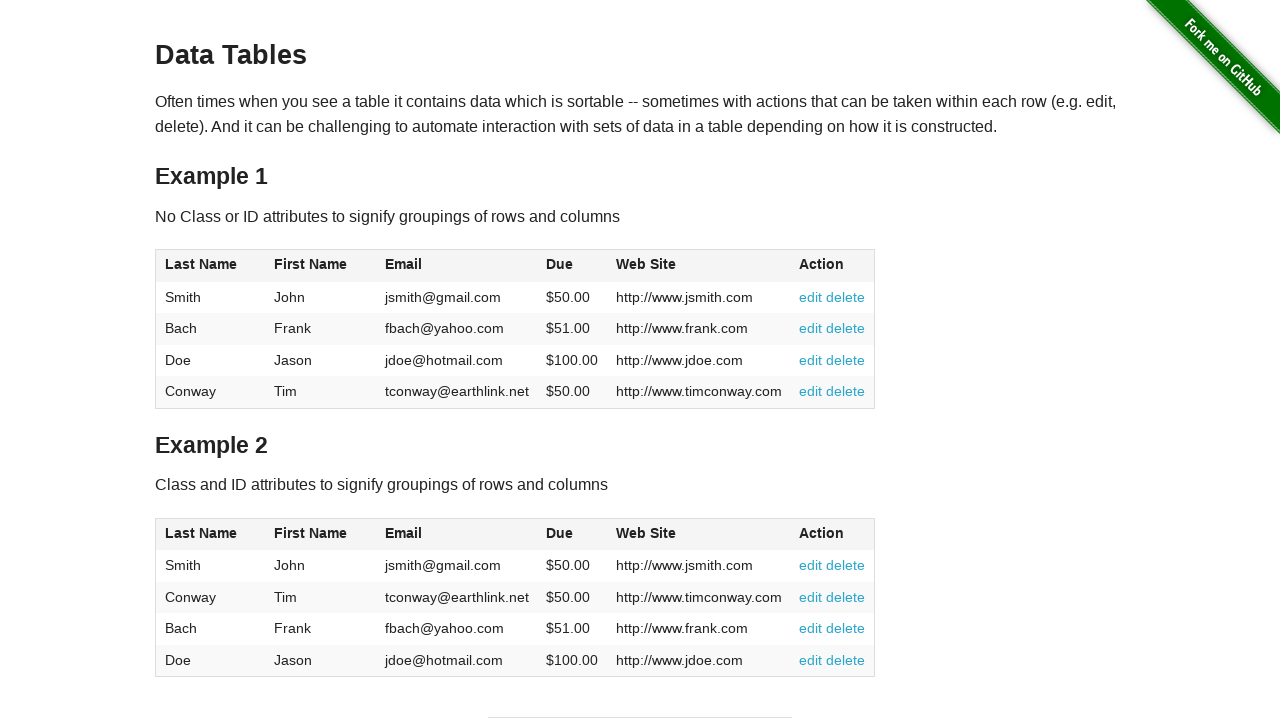

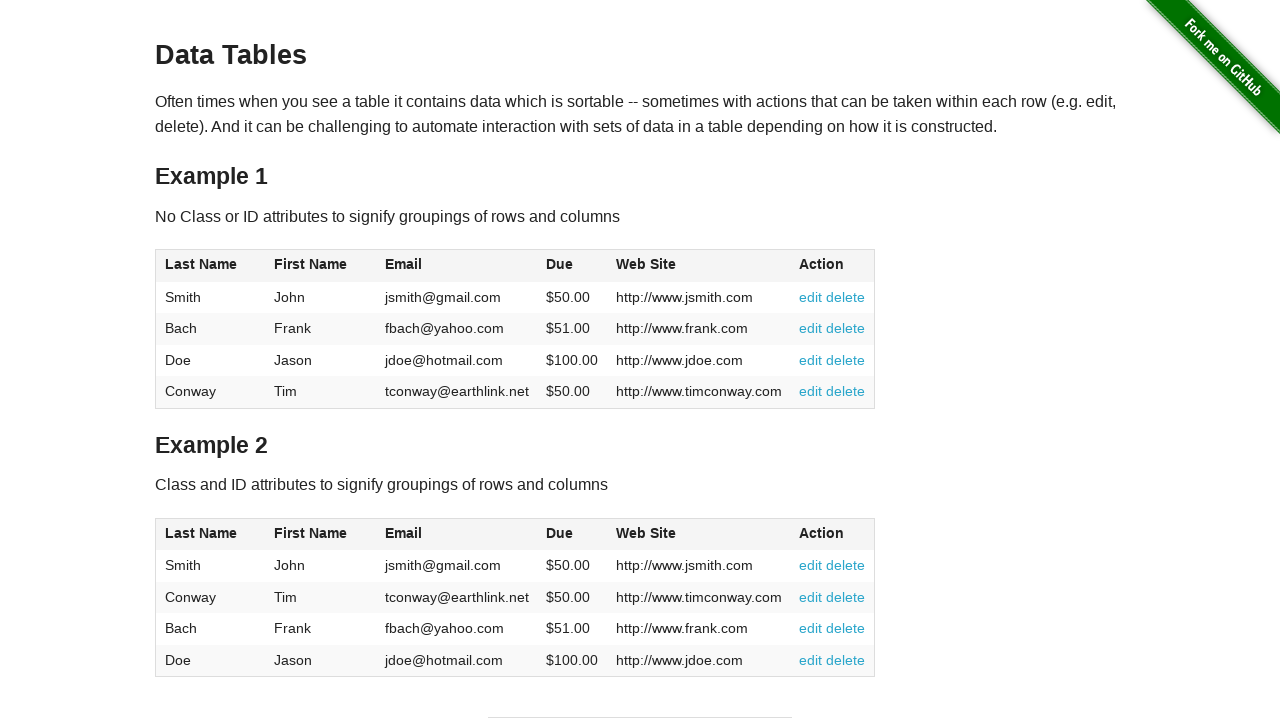